Tests character validation with 7 asterisks, expecting valid result

Starting URL: https://testpages.eviltester.com/styled/apps/7charval/simple7charvalidation.html

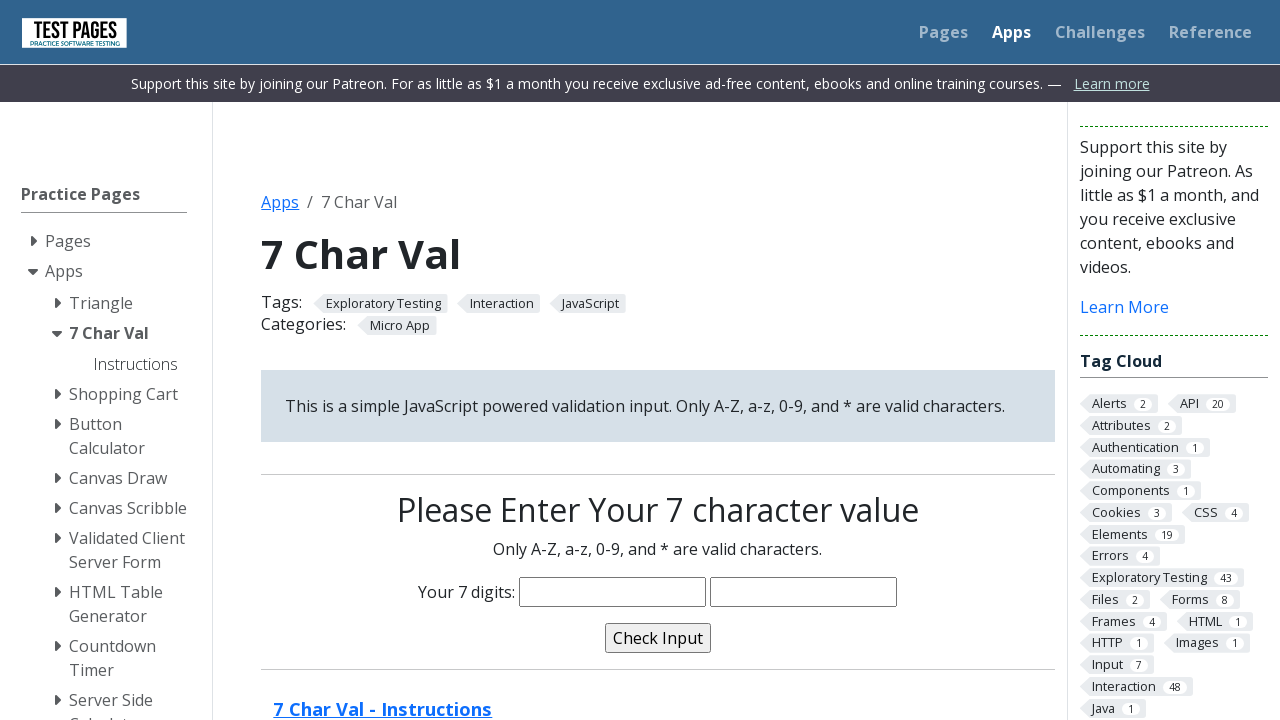

Filled characters input field with 7 asterisks on input[name='characters']
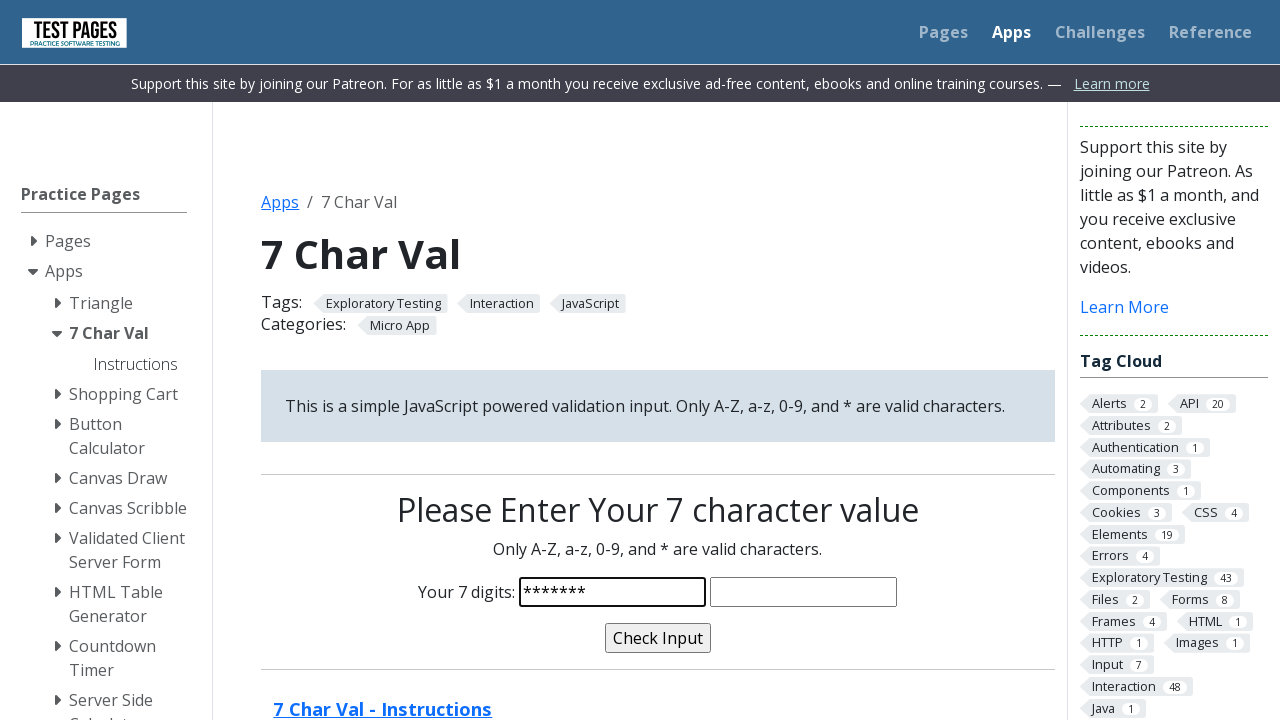

Clicked validate button at (658, 638) on input[name='validate']
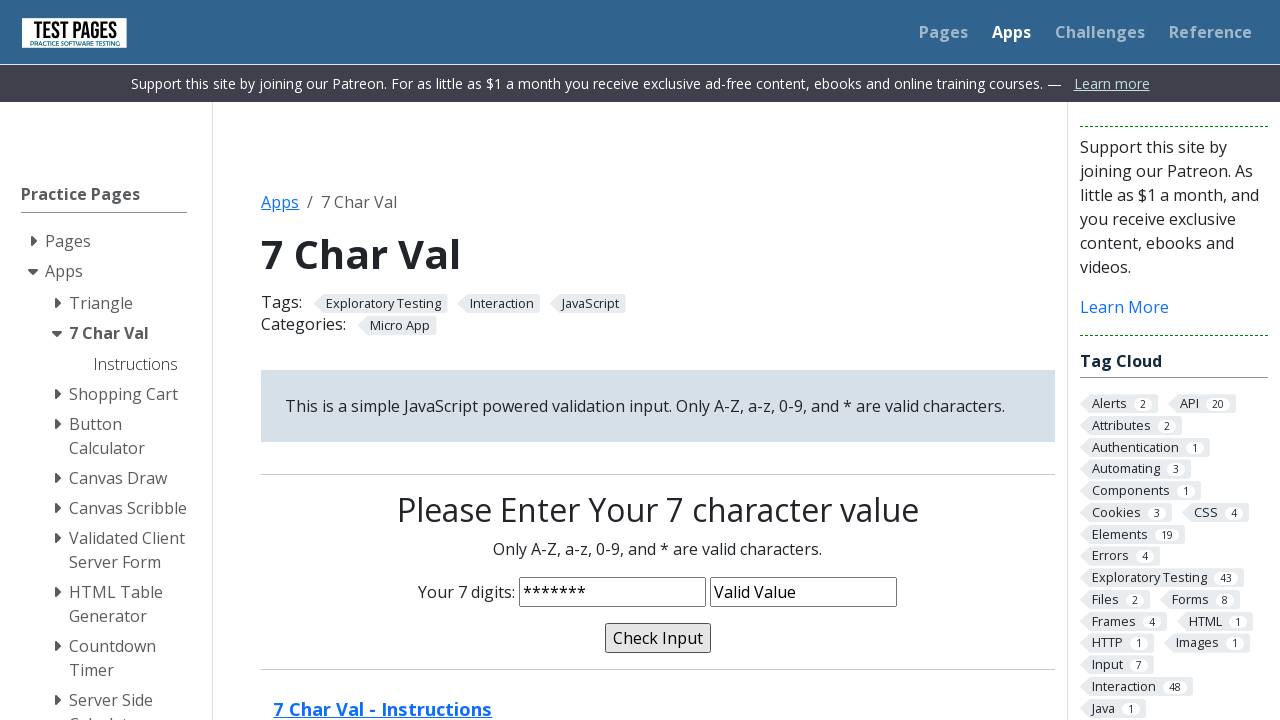

Validation message appeared on page
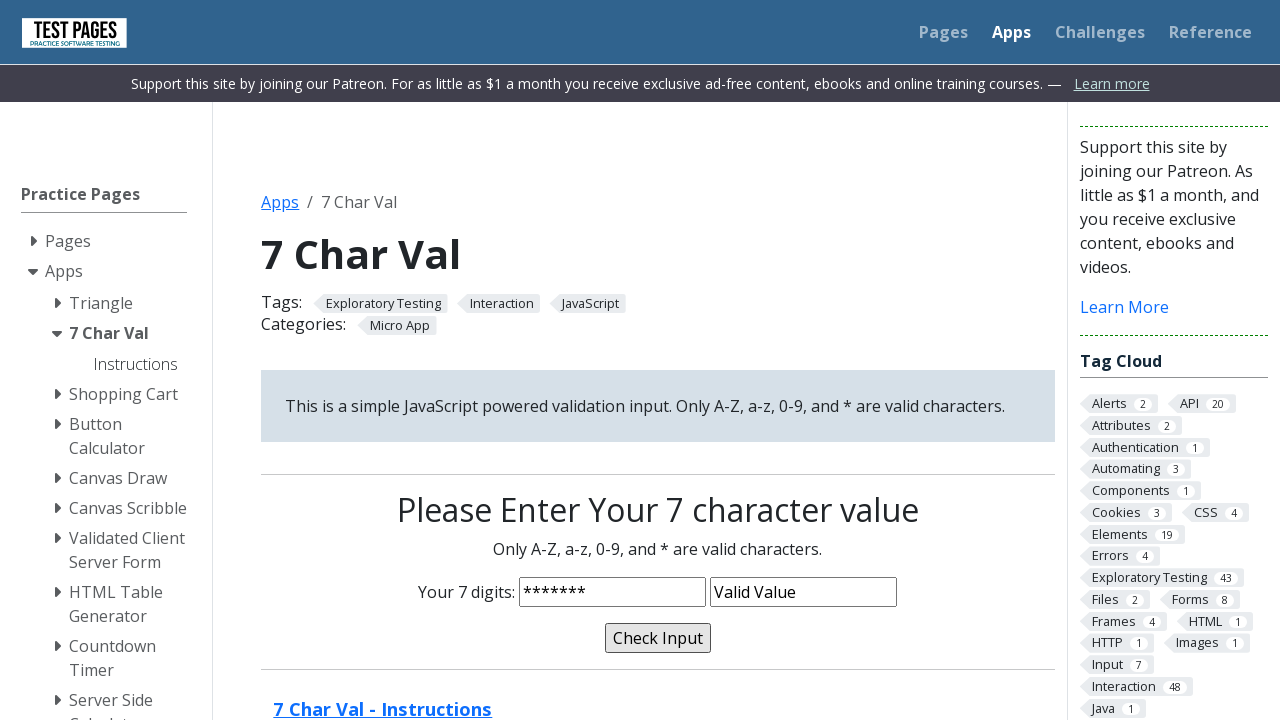

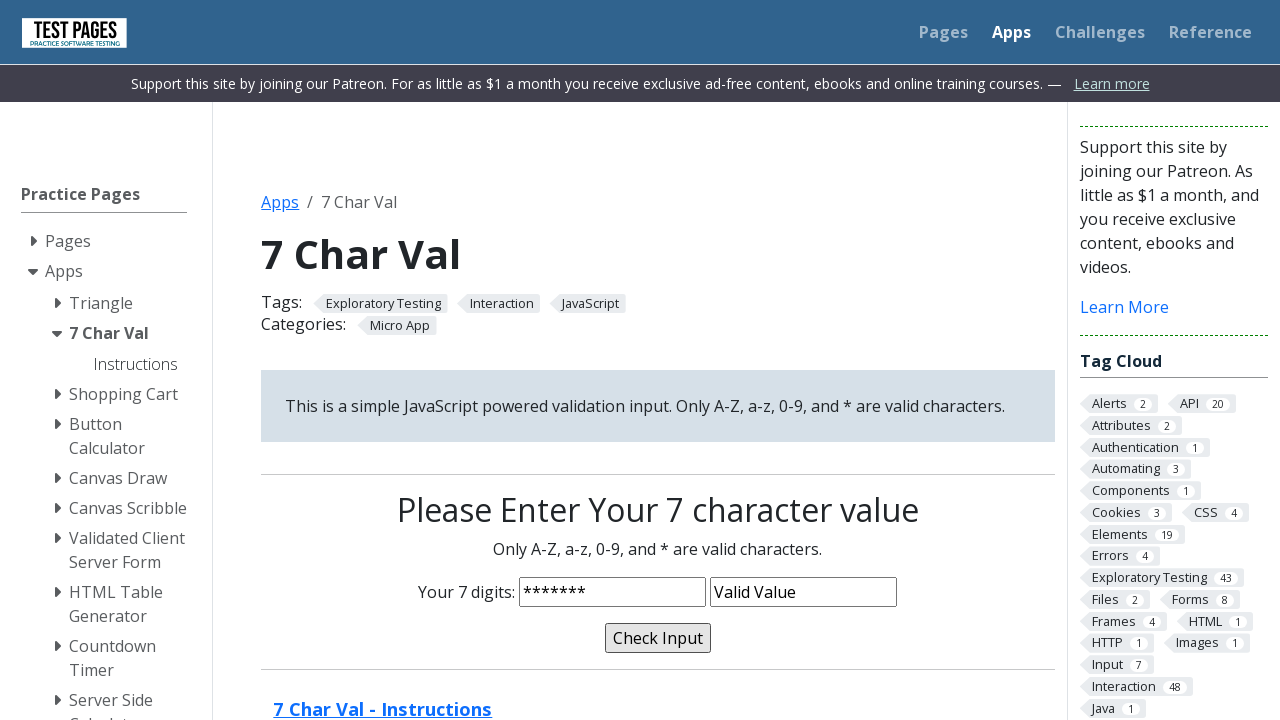